Tests navigation to the Links section in DemoQA elements page and clicks on a simple link

Starting URL: https://demoqa.com/elements

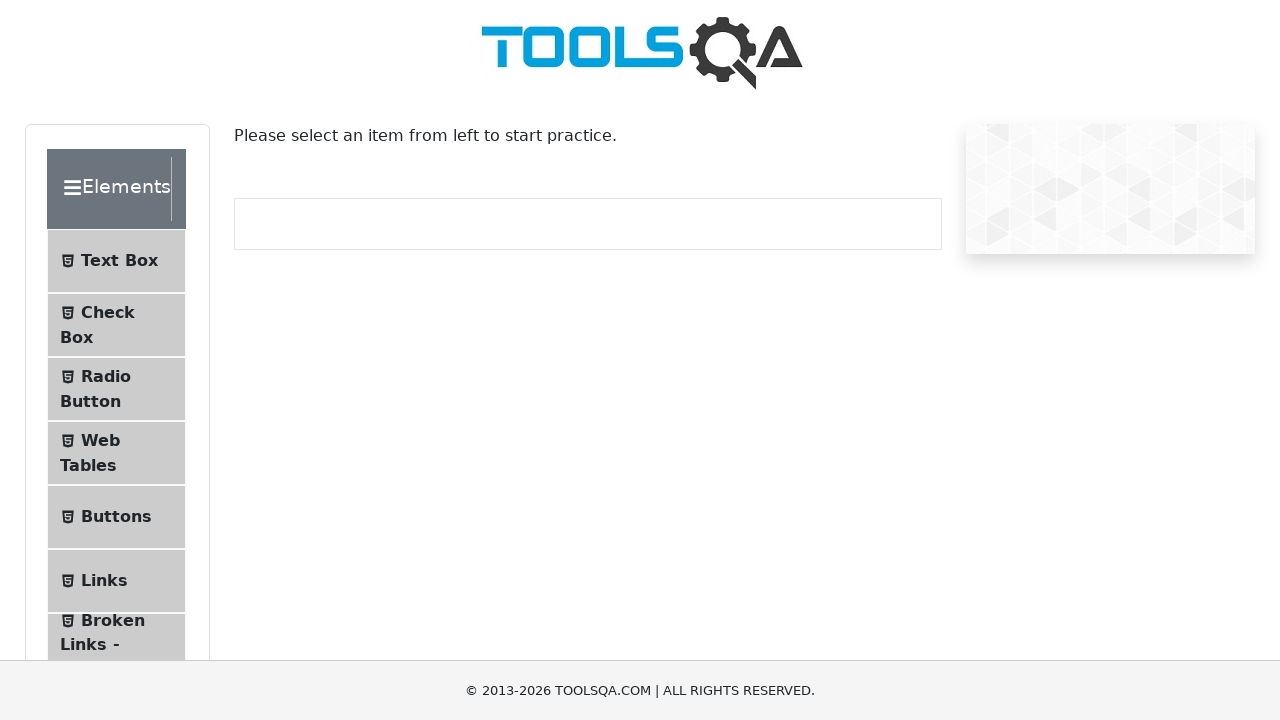

Clicked on Links menu item in DemoQA elements page at (116, 581) on li#item-5
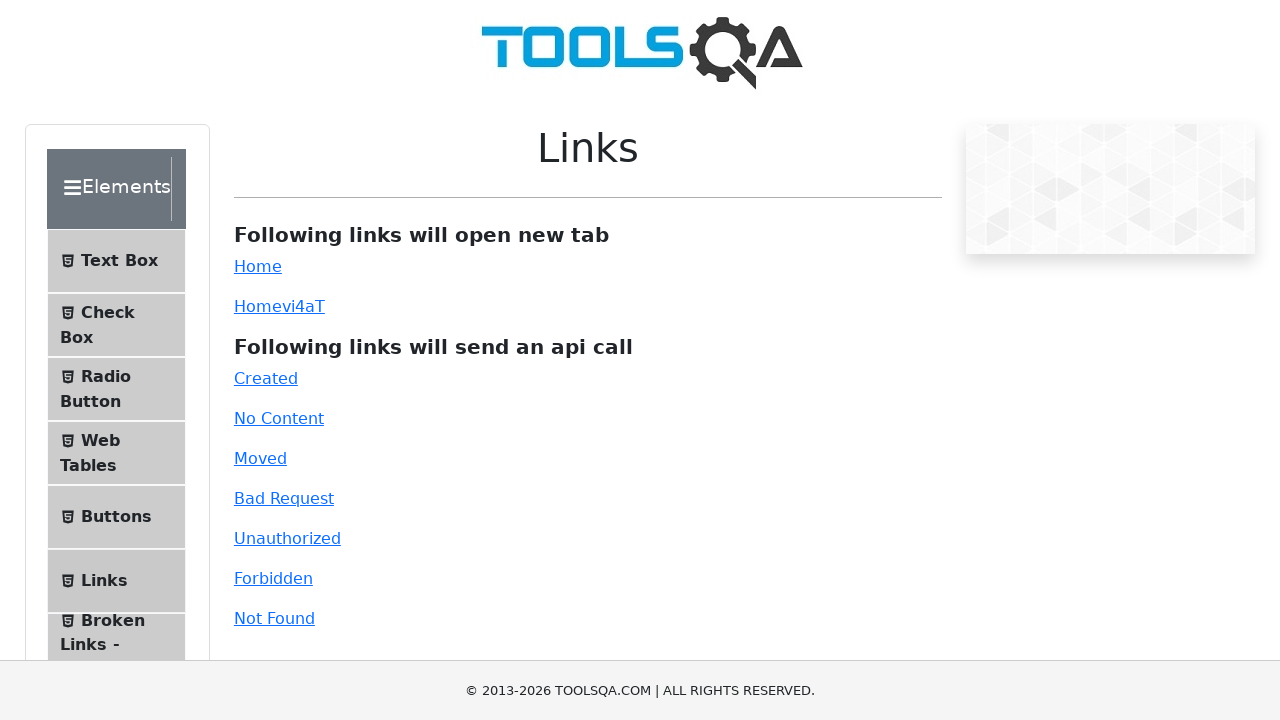

Clicked on the simple link at (258, 266) on a#simpleLink
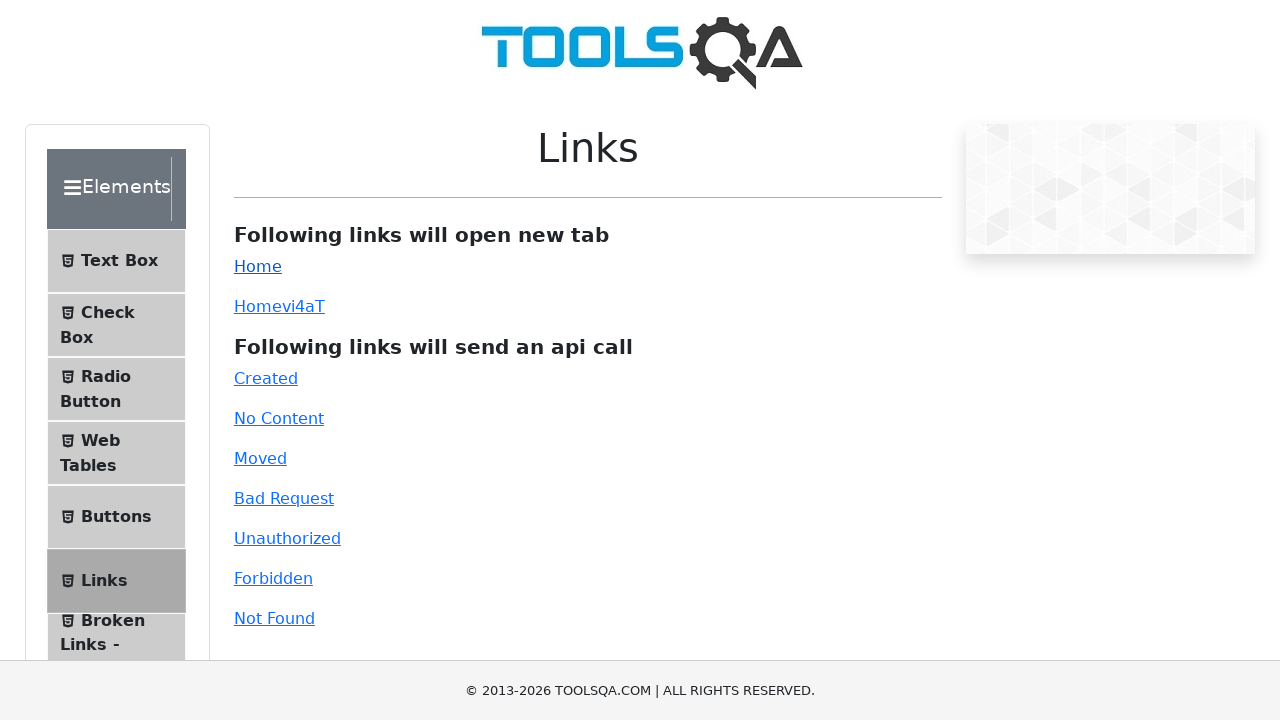

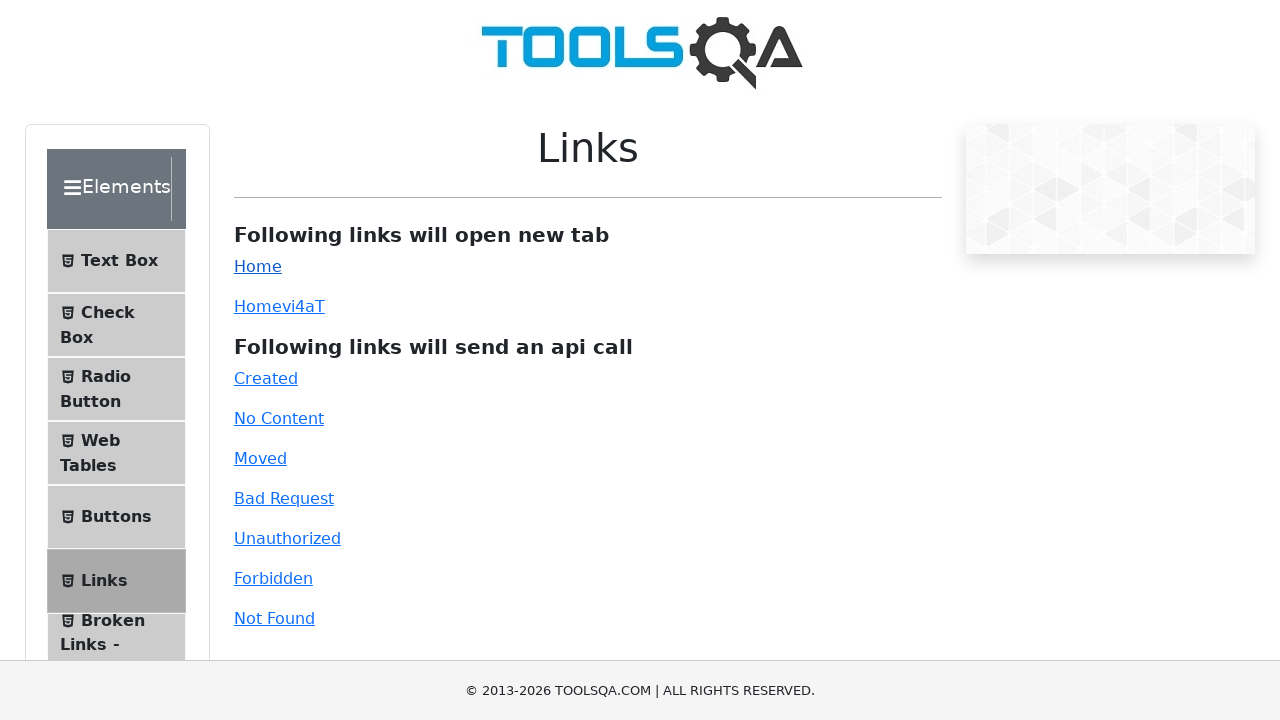